Tests selecting an option from a dropdown menu on the W3Schools HTML select element demo page by clicking the dropdown and selecting "Audi" from the options.

Starting URL: https://www.w3schools.com/tags/tryit.asp?filename=tryhtml_select

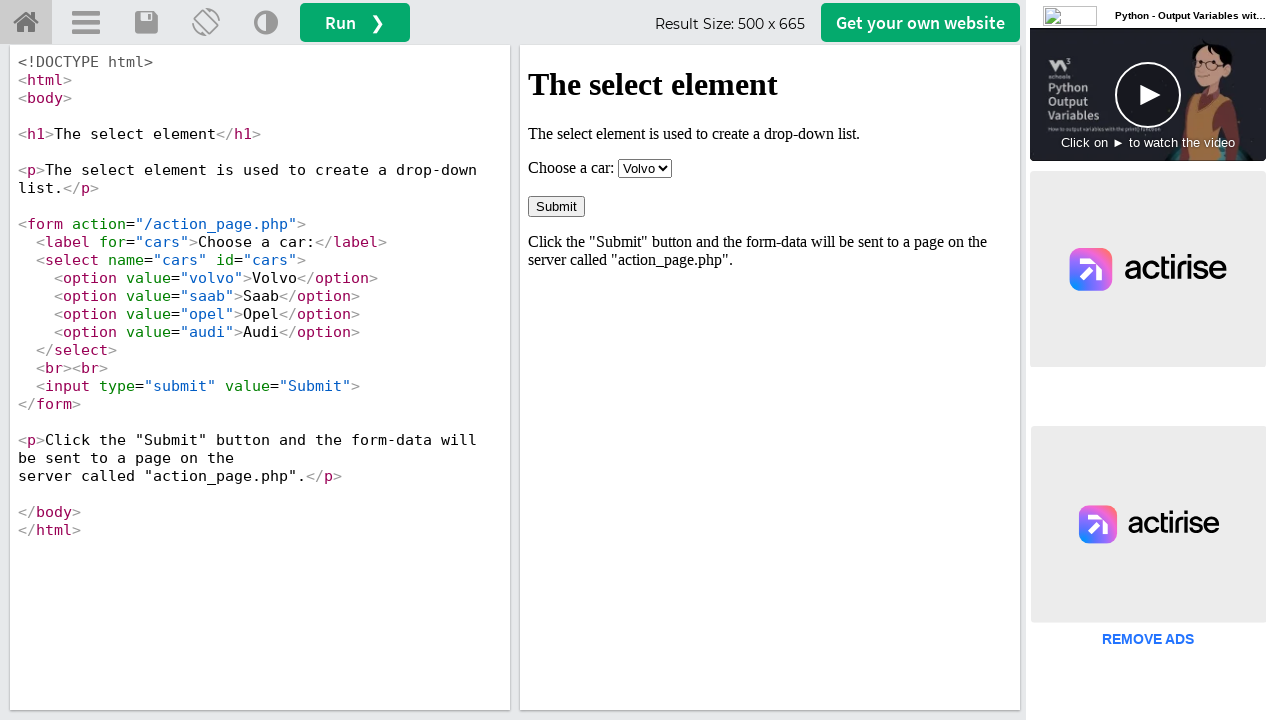

Waited for iframe#iframeResult to load
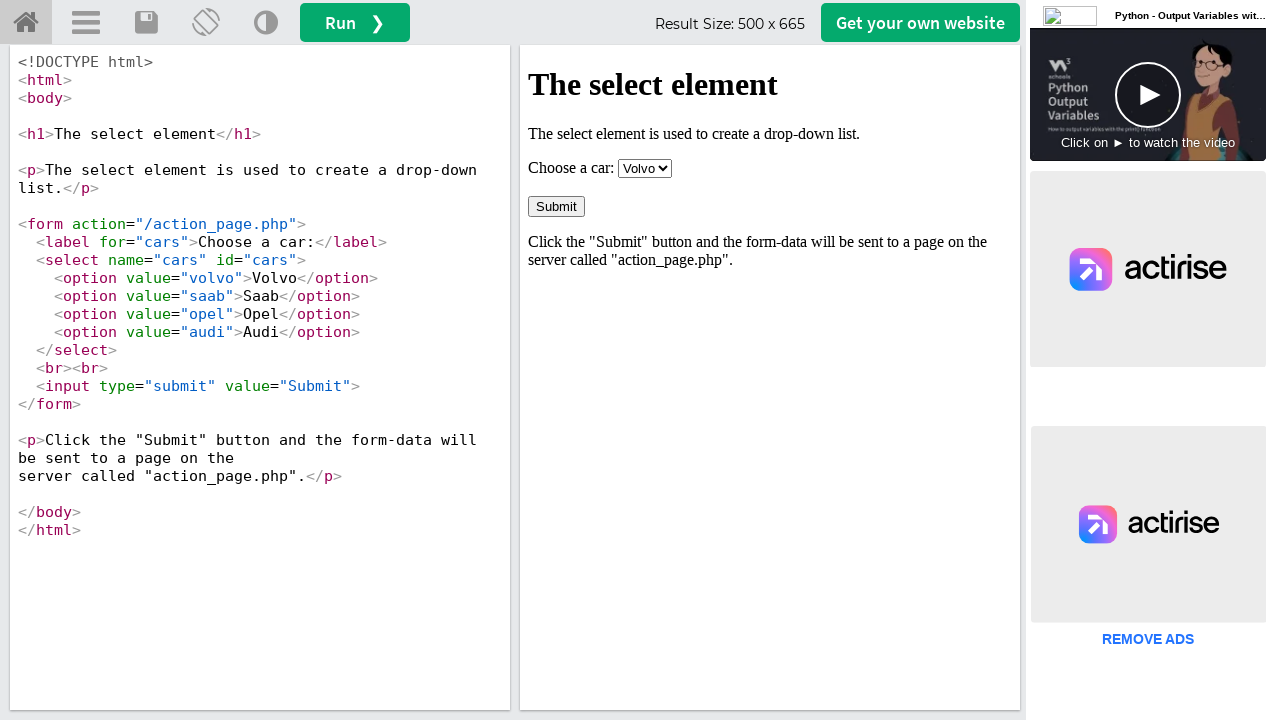

Located the iframe containing the select element
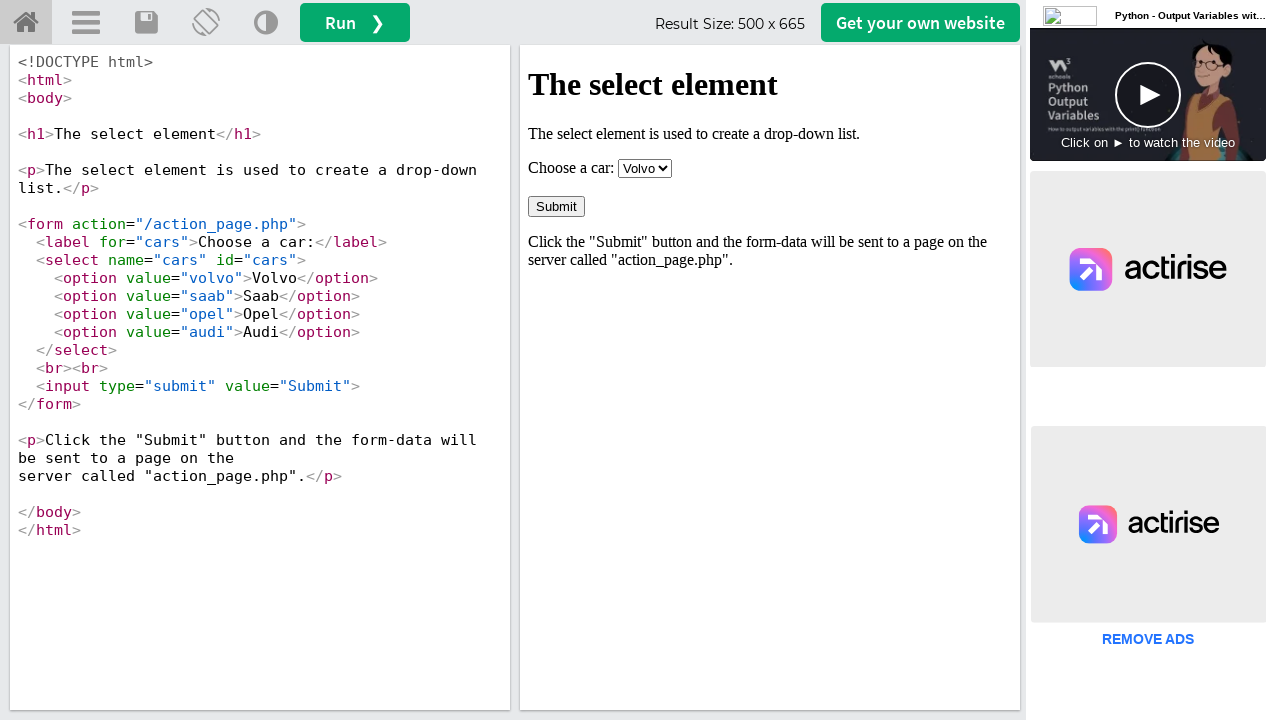

Clicked the dropdown menu to open it at (645, 168) on iframe#iframeResult >> internal:control=enter-frame >> #cars
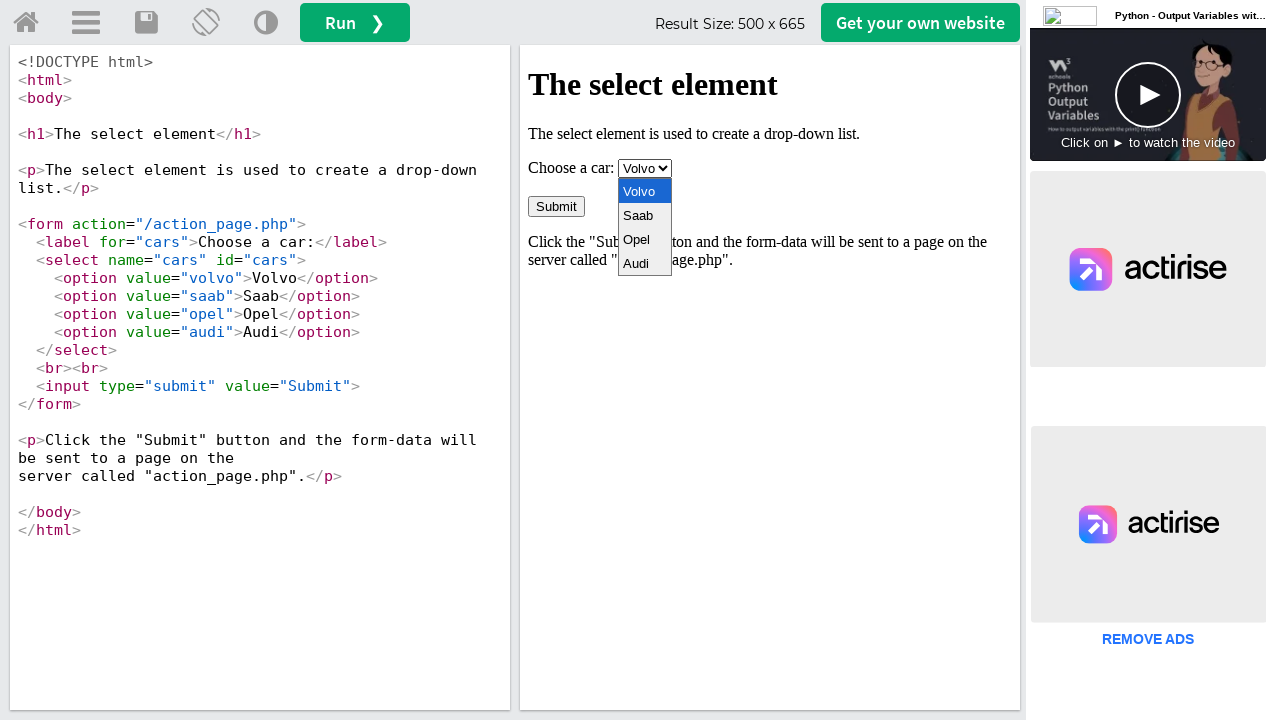

Selected 'Audi' from the dropdown options on iframe#iframeResult >> internal:control=enter-frame >> #cars
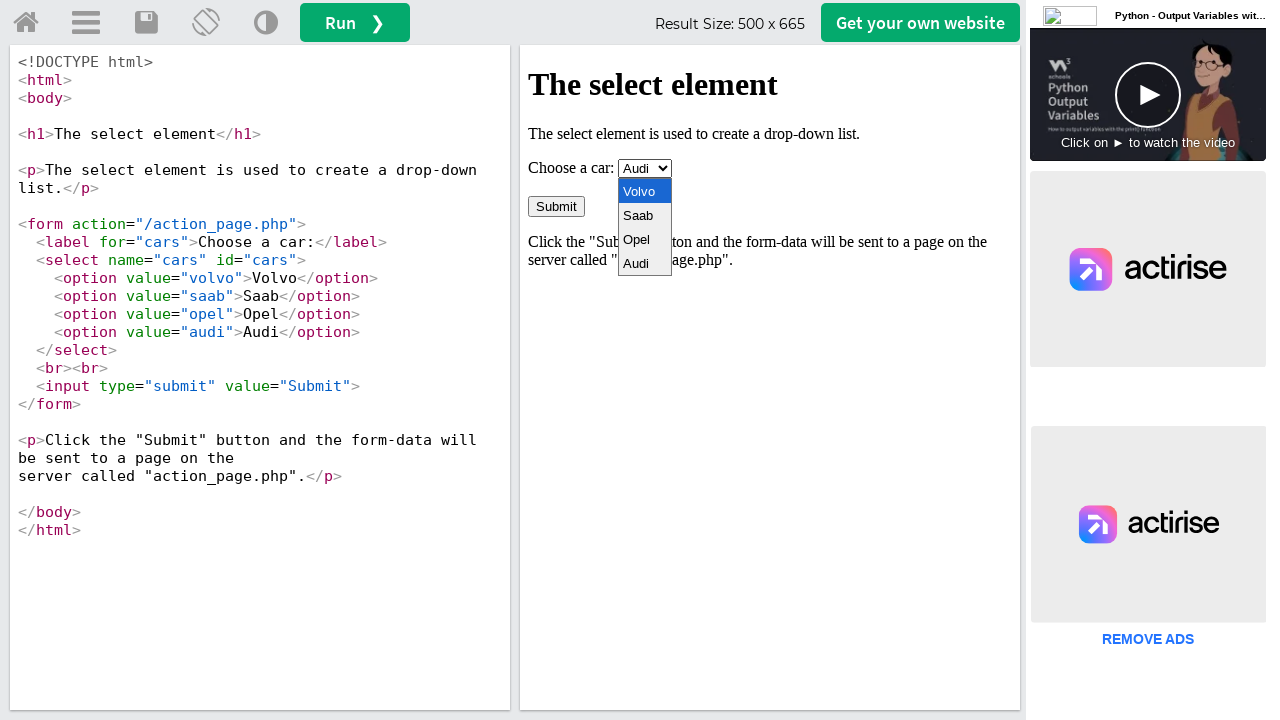

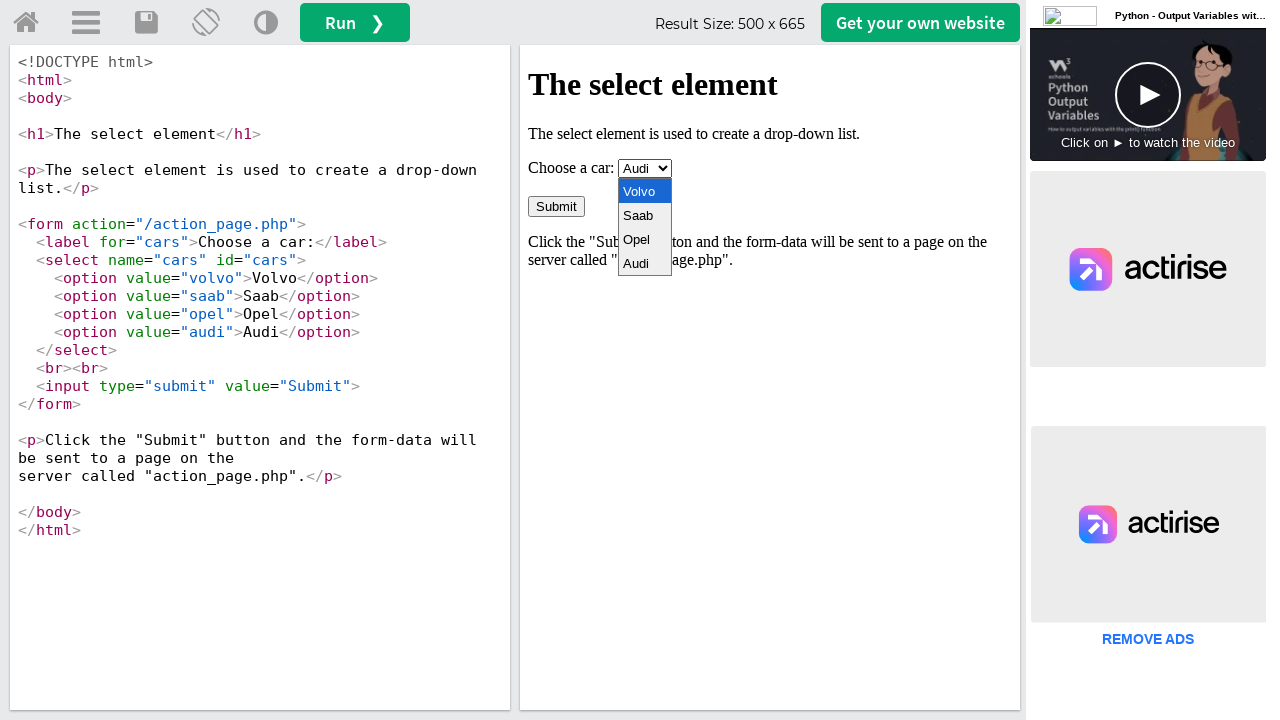